Tests opting out of A/B tests by adding an opt-out cookie before navigating to the A/B test page.

Starting URL: http://the-internet.herokuapp.com

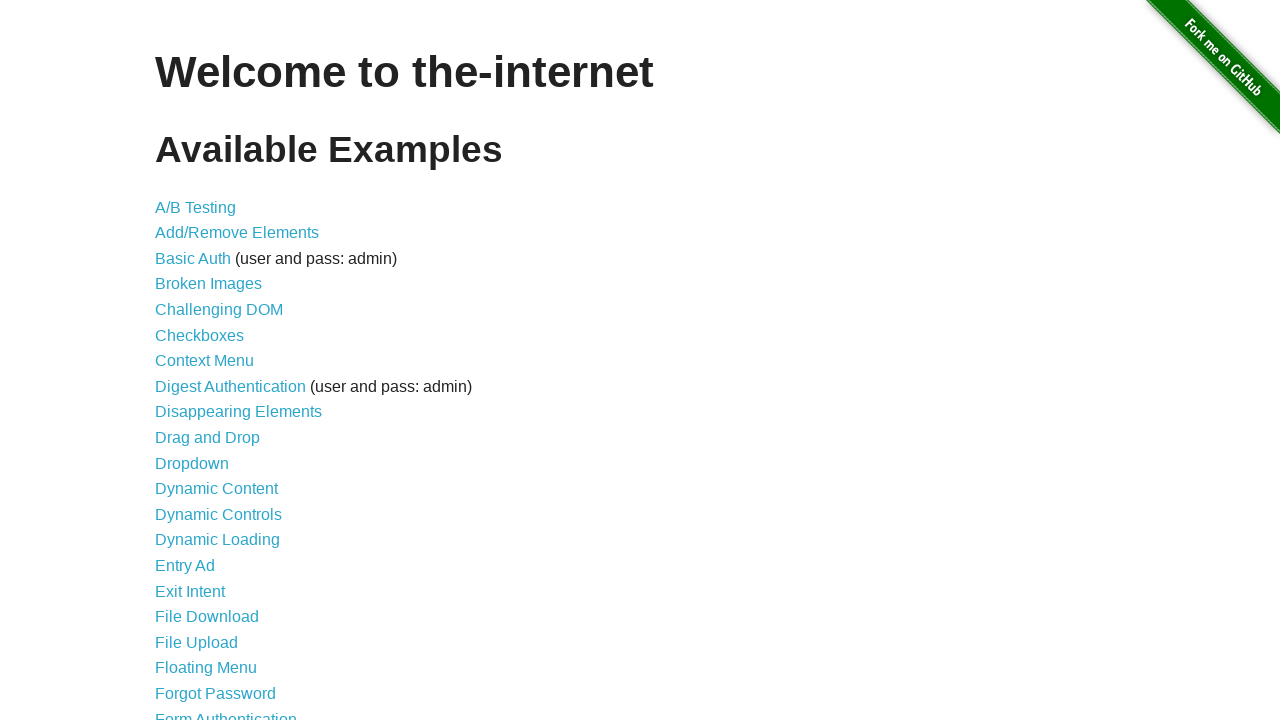

Added optimizelyOptOut cookie with value 'true' to opt out of A/B tests
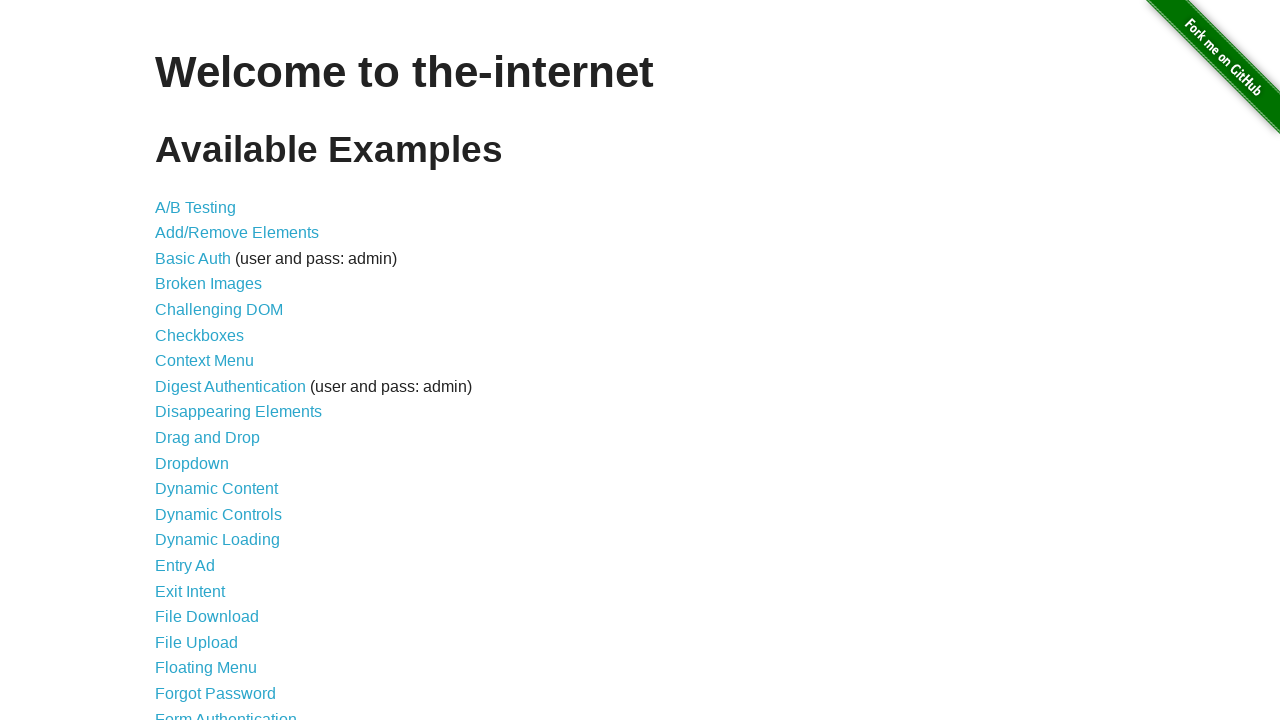

Navigated to A/B test page at http://the-internet.herokuapp.com/abtest
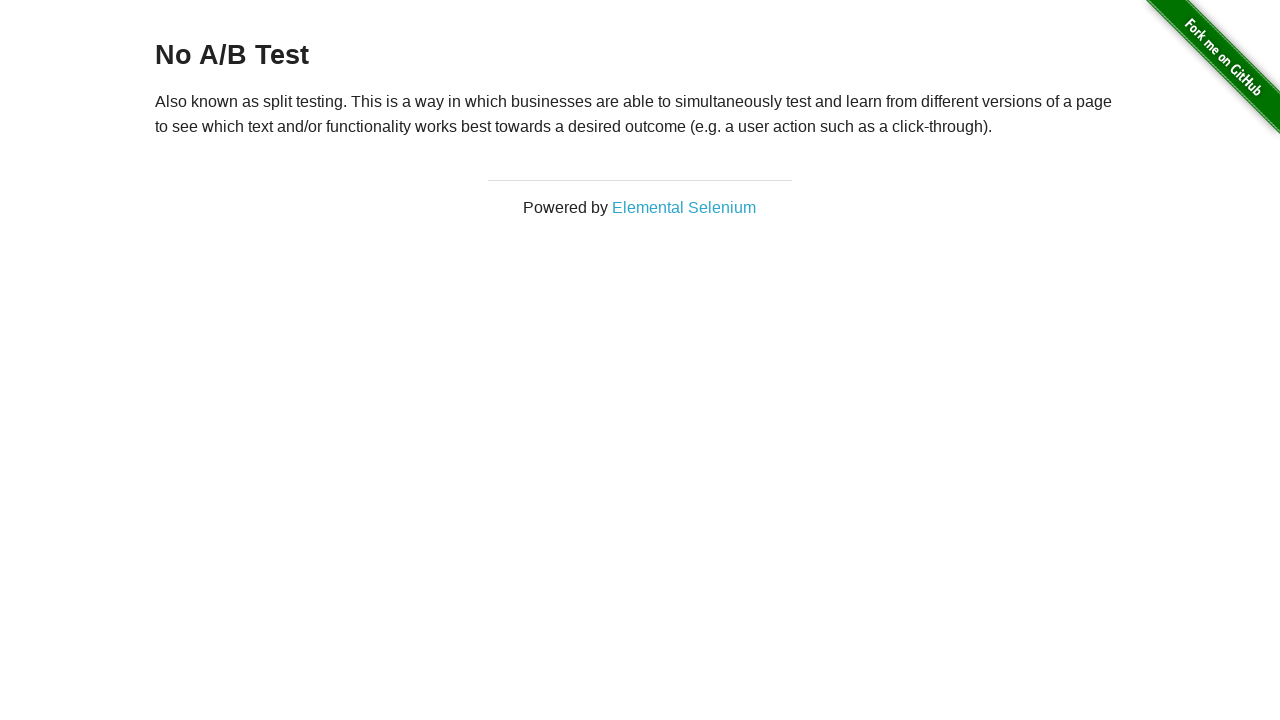

Retrieved heading text from page
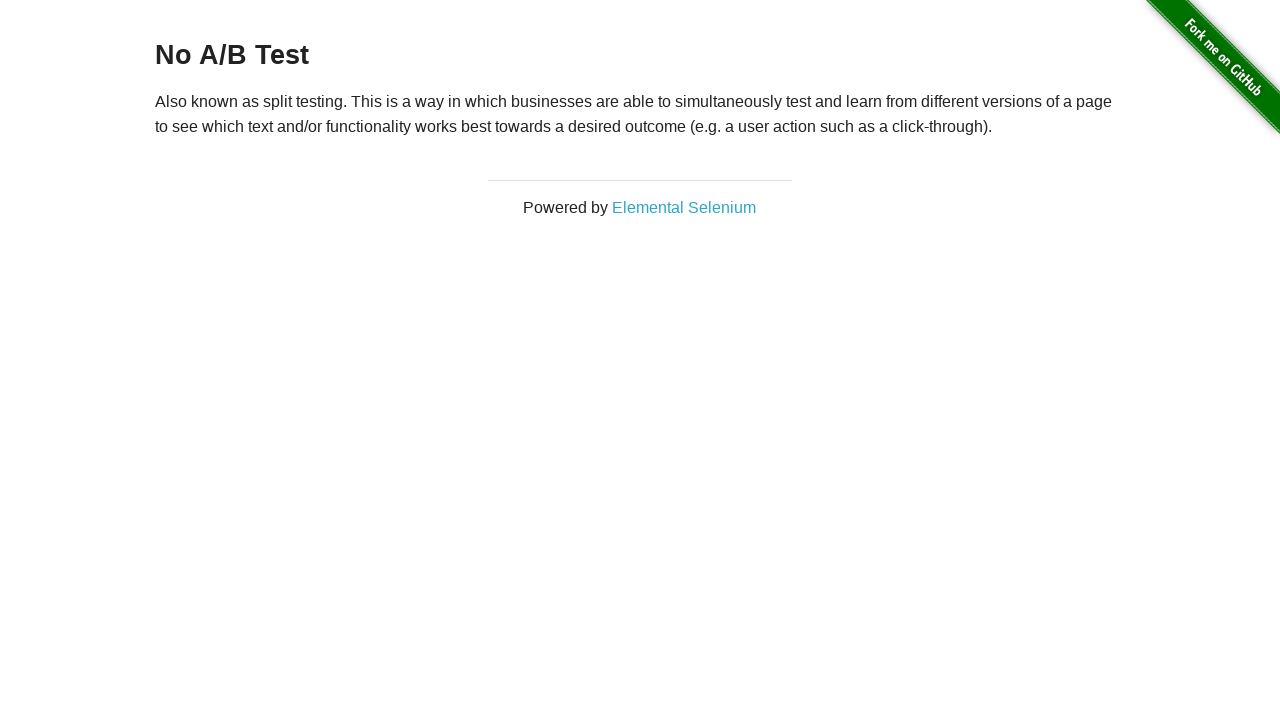

Verified heading text is 'No A/B Test' - opt-out cookie worked correctly
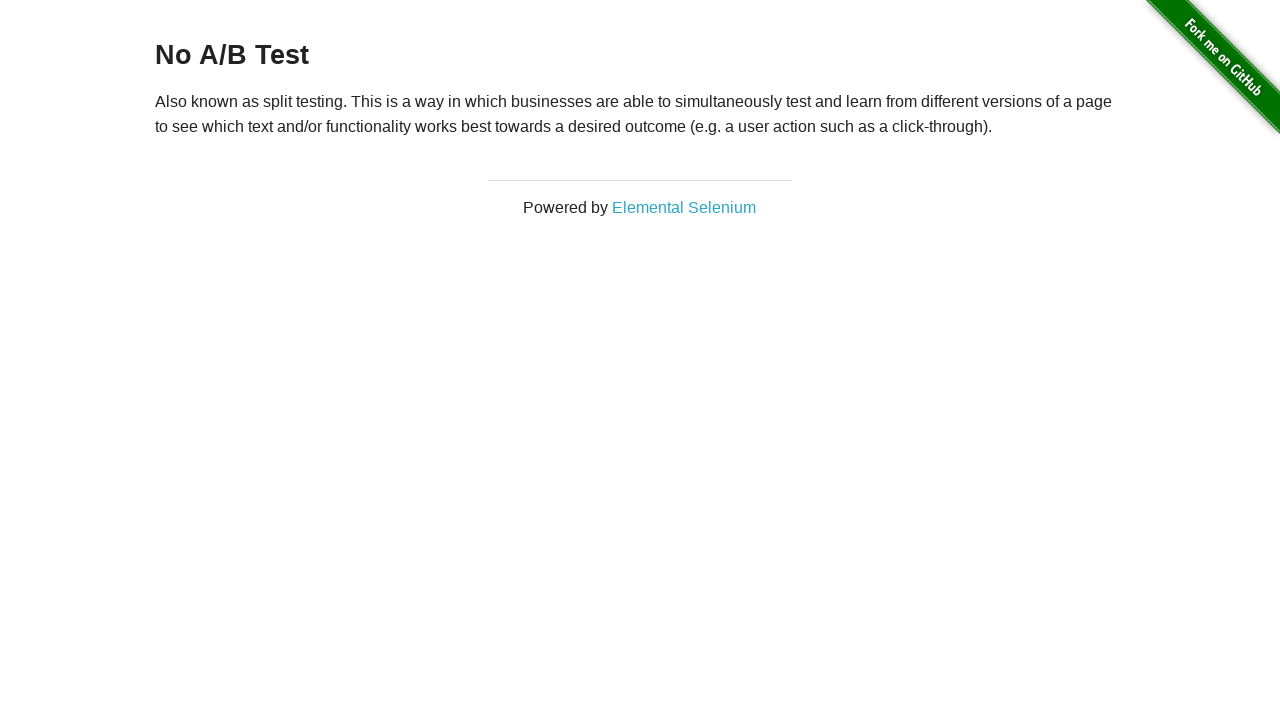

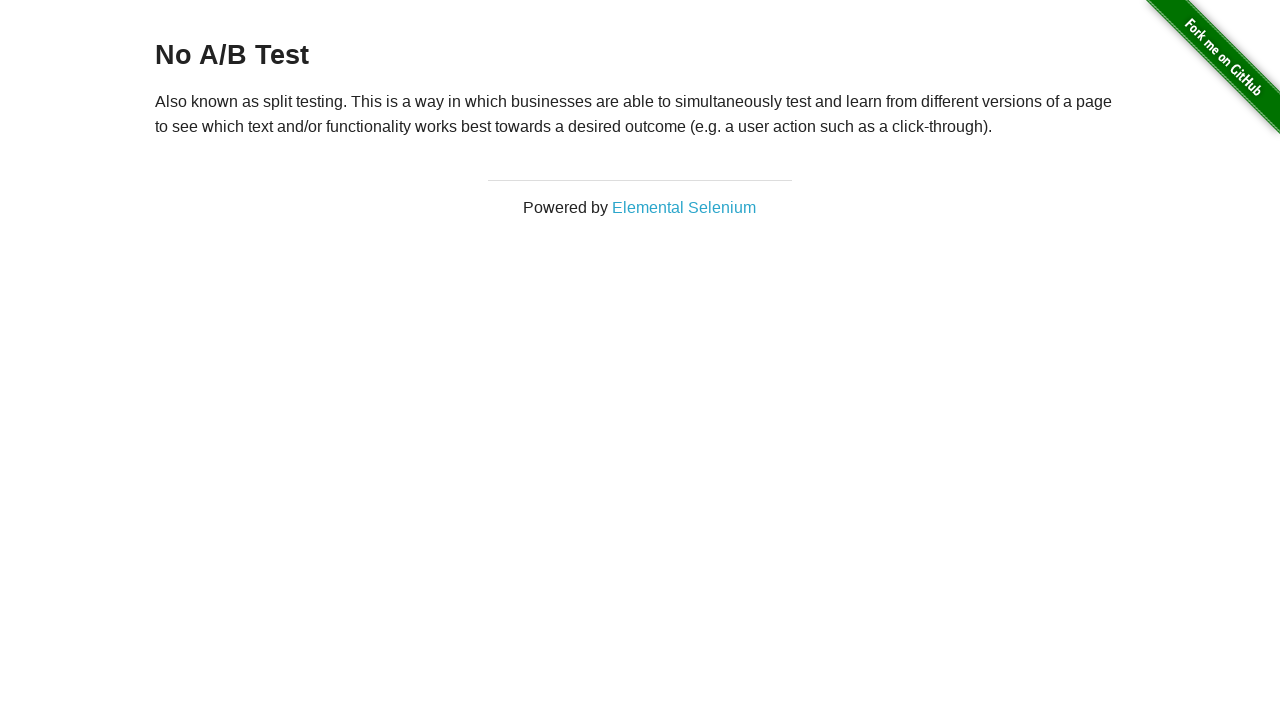